Tests that the todo counter displays the correct number as items are added

Starting URL: https://demo.playwright.dev/todomvc

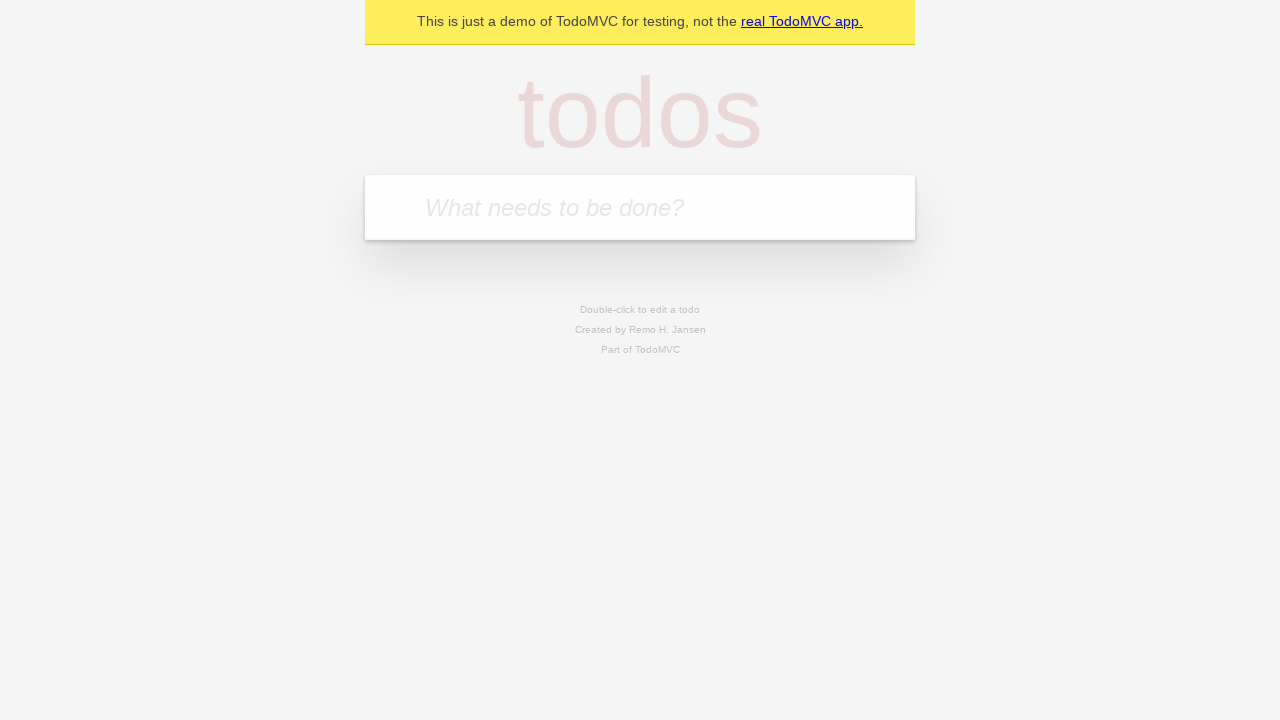

Filled new todo input with 'buy some cheese' on .new-todo
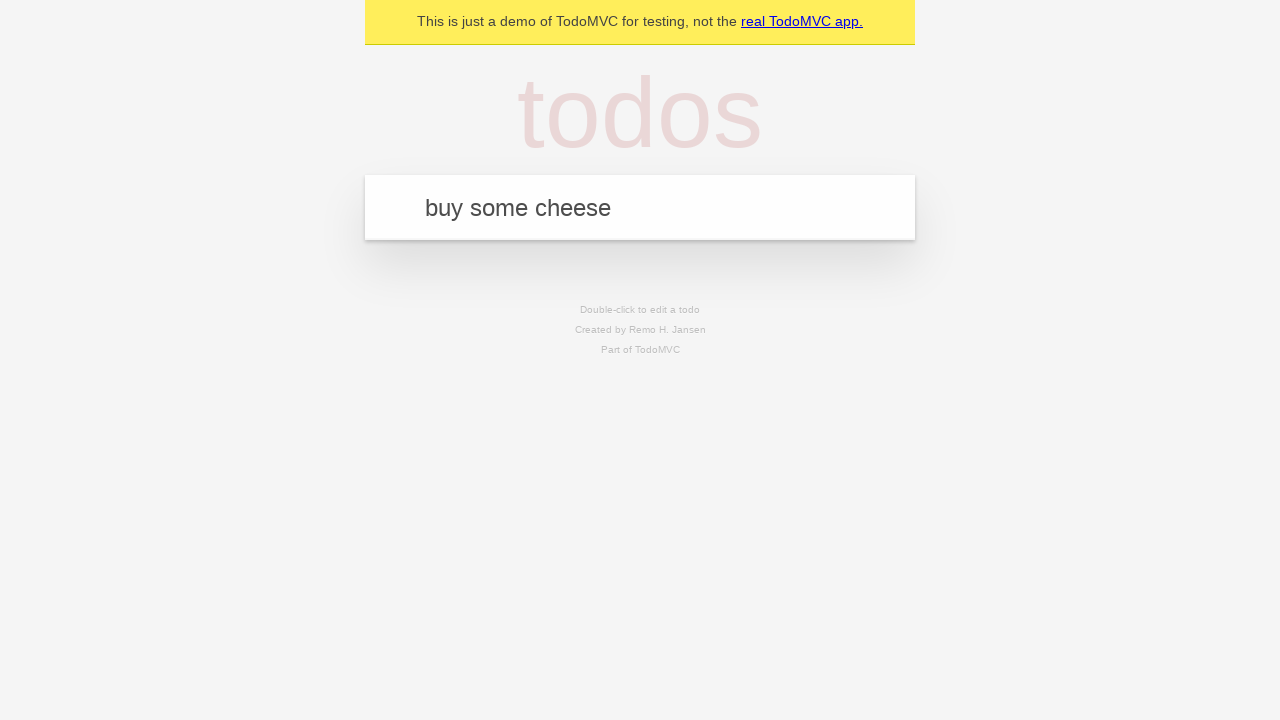

Pressed Enter to add first todo item on .new-todo
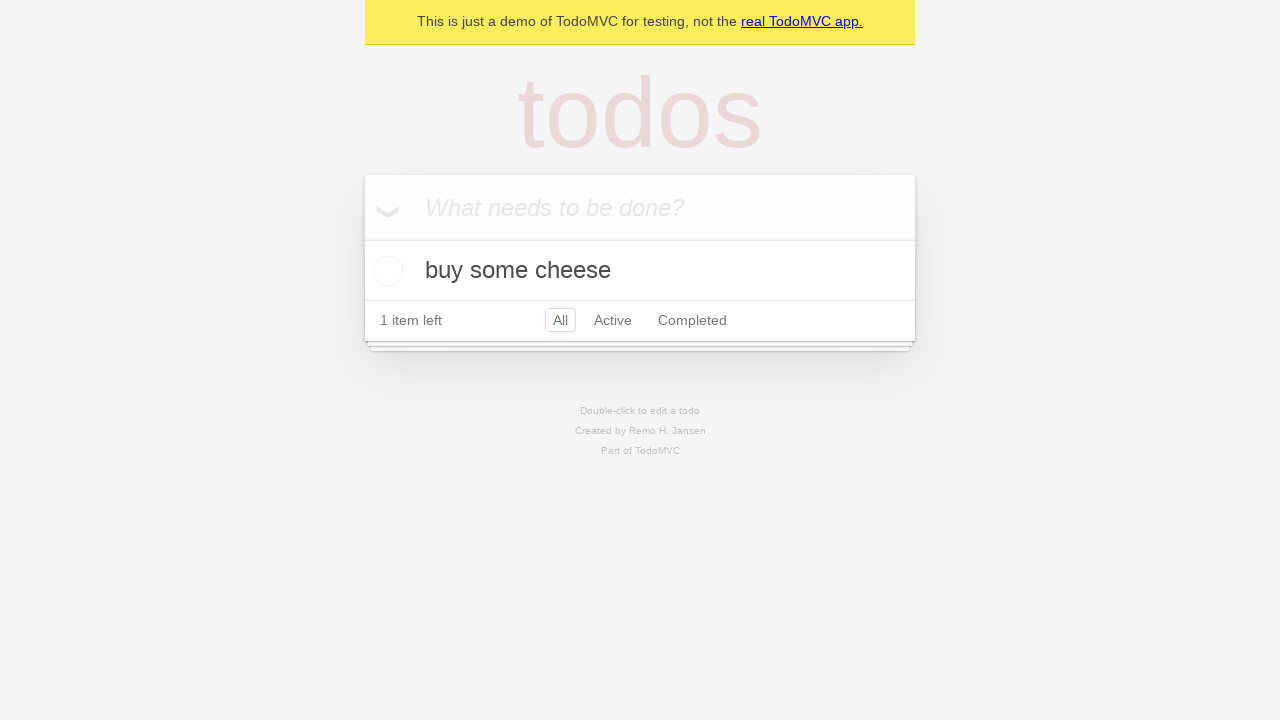

Todo counter element loaded after first item added
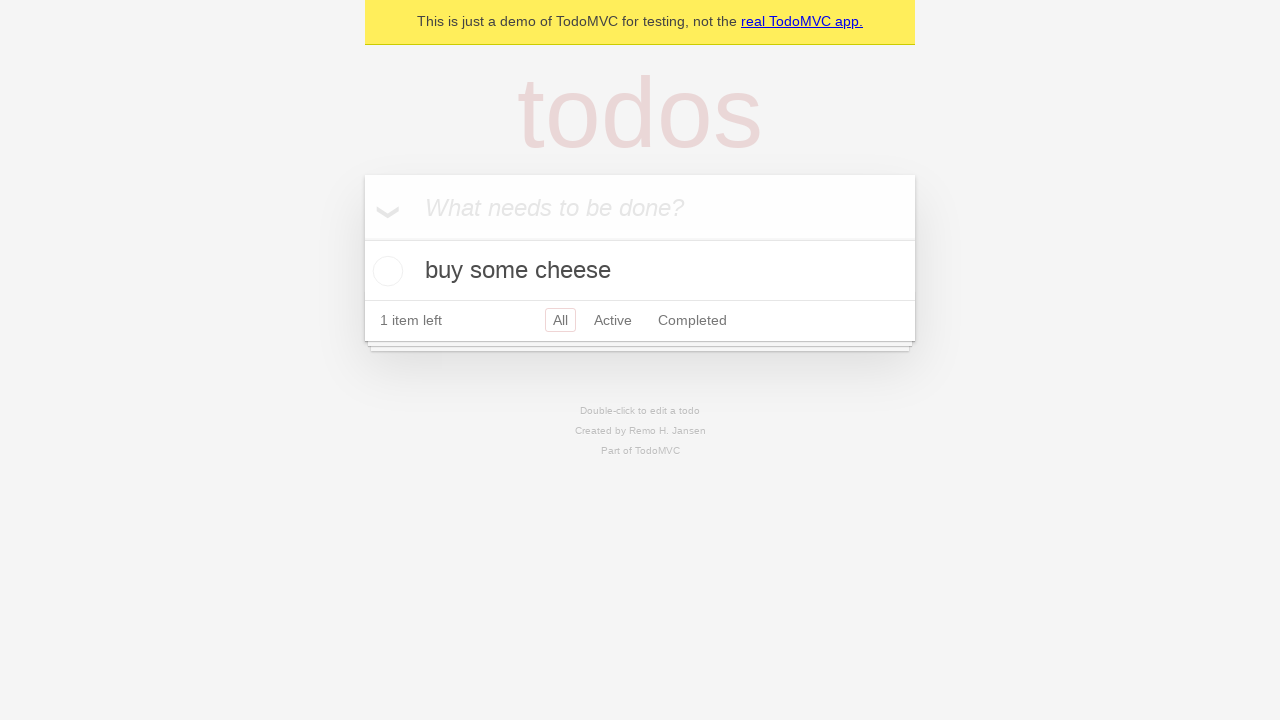

Filled new todo input with 'feed the cat' on .new-todo
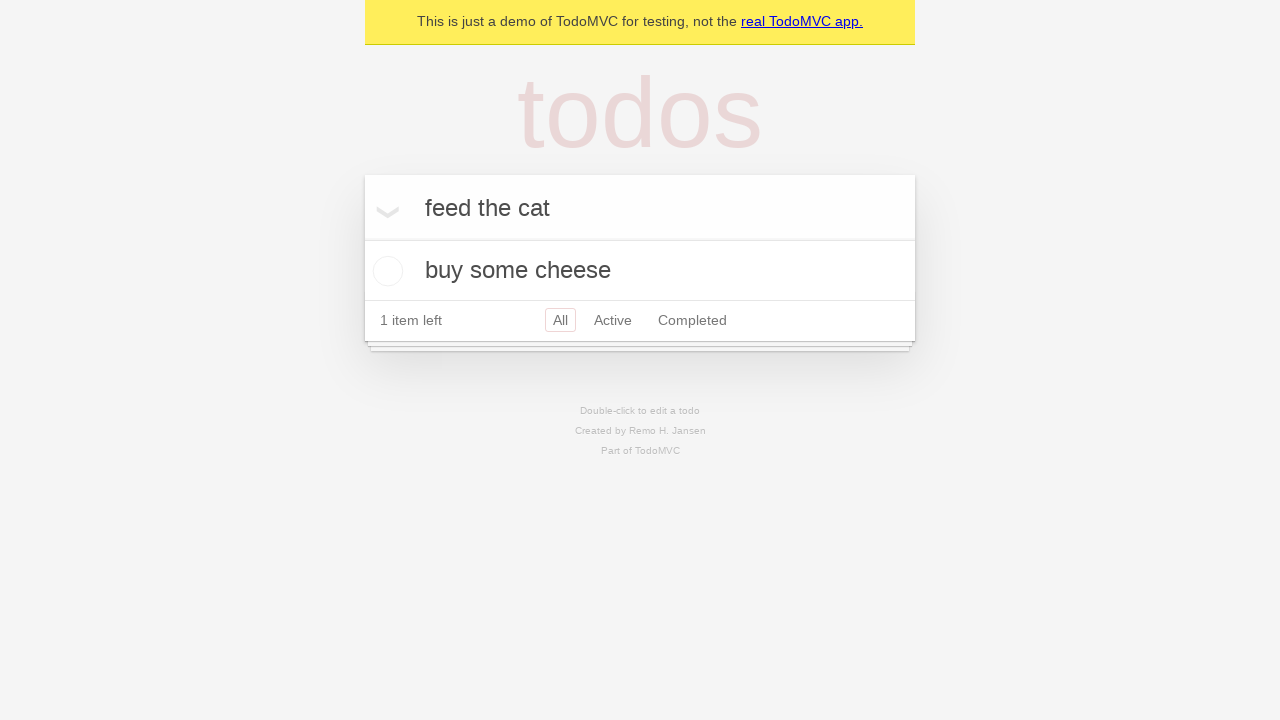

Pressed Enter to add second todo item on .new-todo
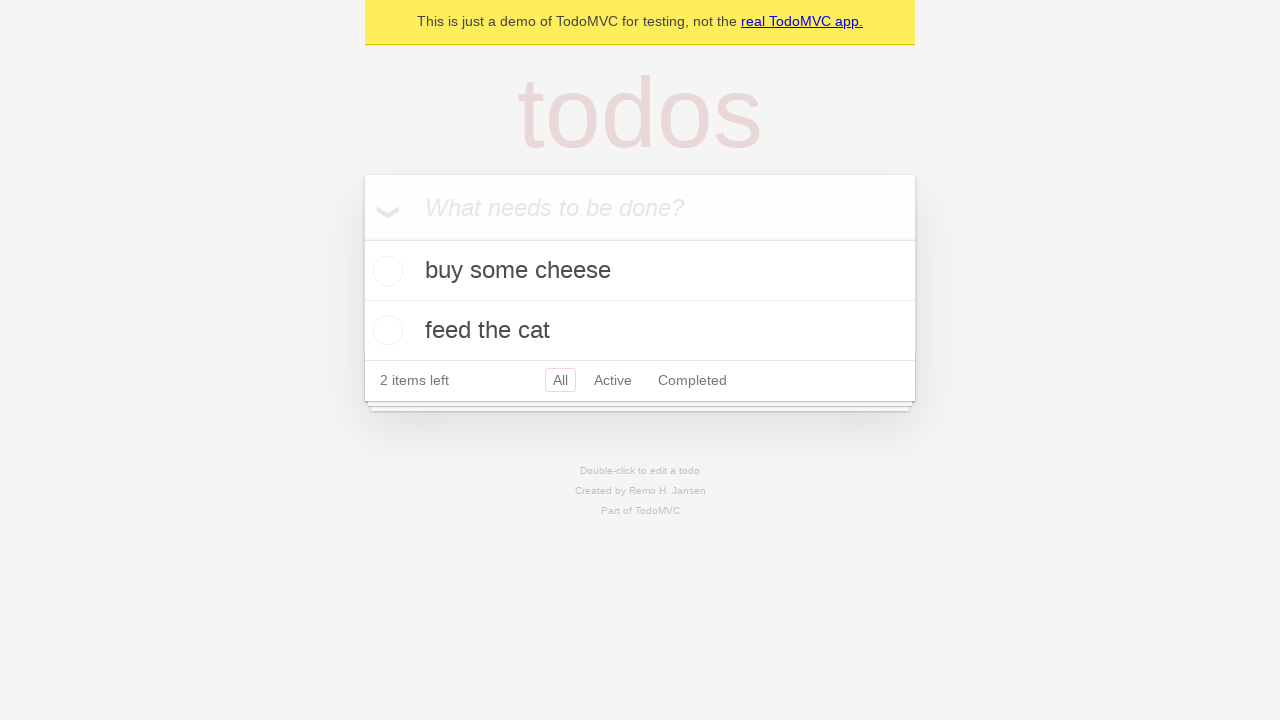

Todo counter updated to reflect 2 items
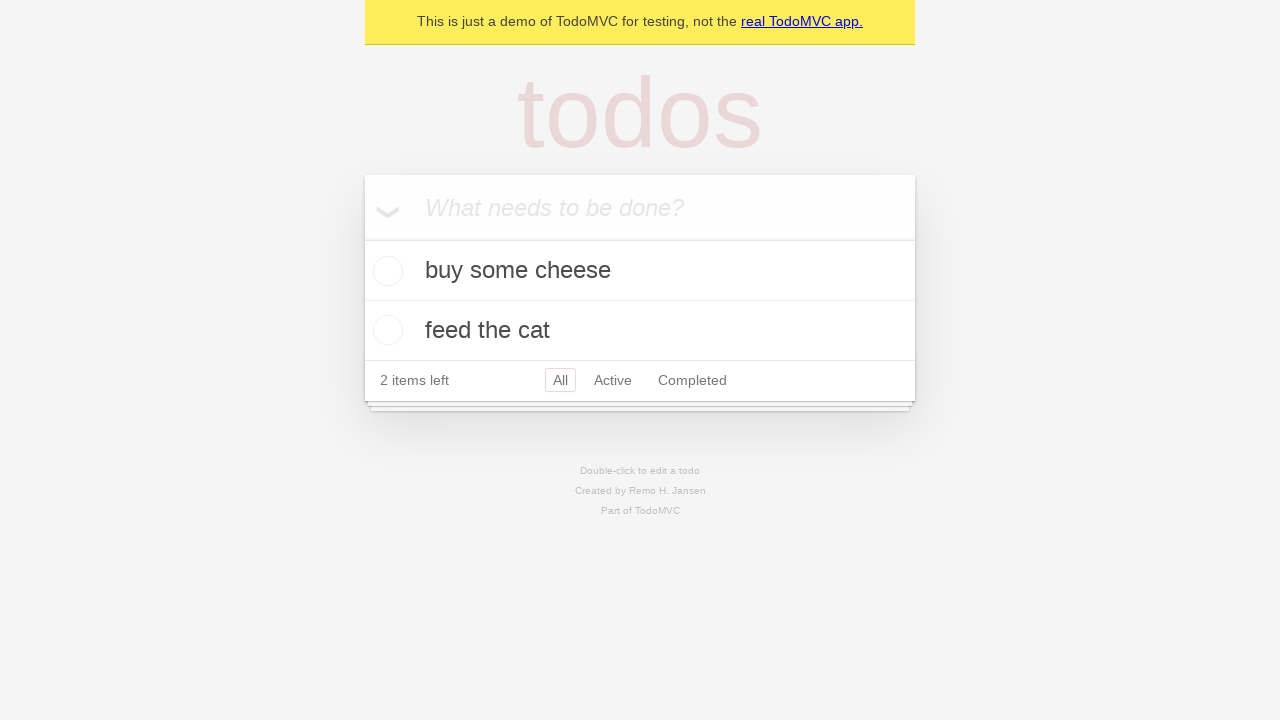

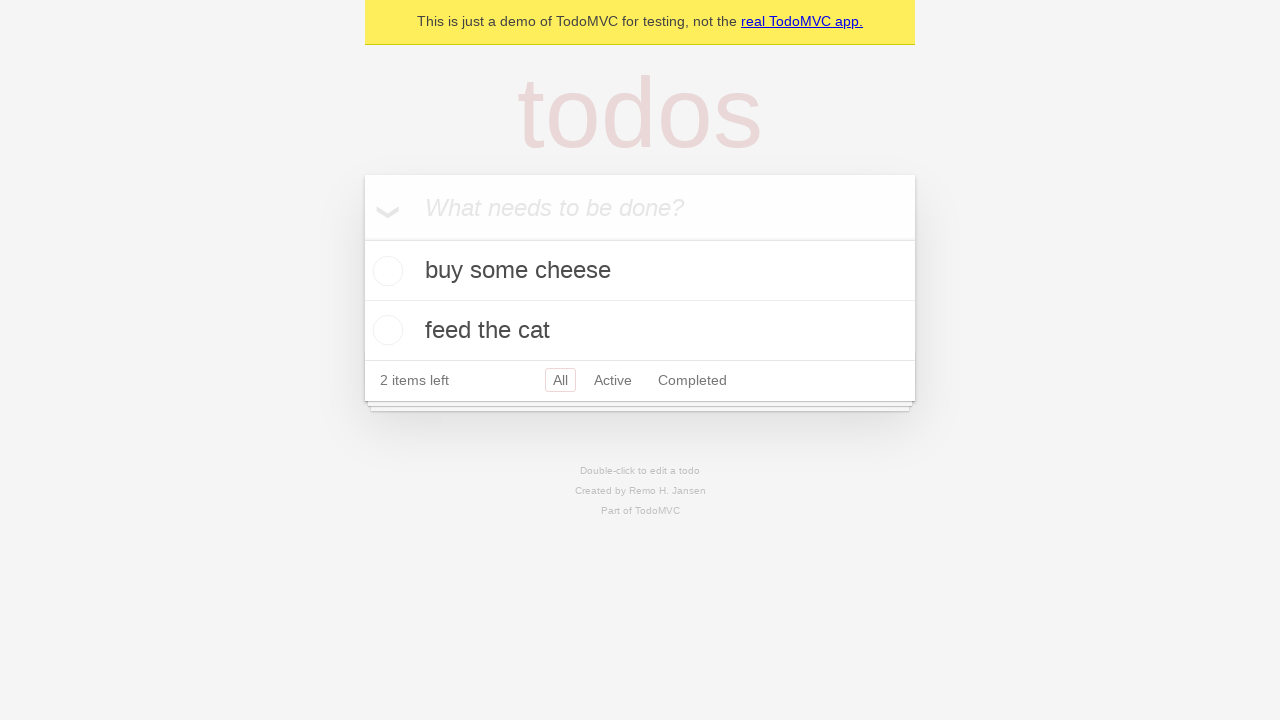